Tests mouse hover functionality by hovering over a "Mouse Hover" element to reveal a dropdown menu, then clicking the "Reload" link option.

Starting URL: https://rahulshettyacademy.com/AutomationPractice/

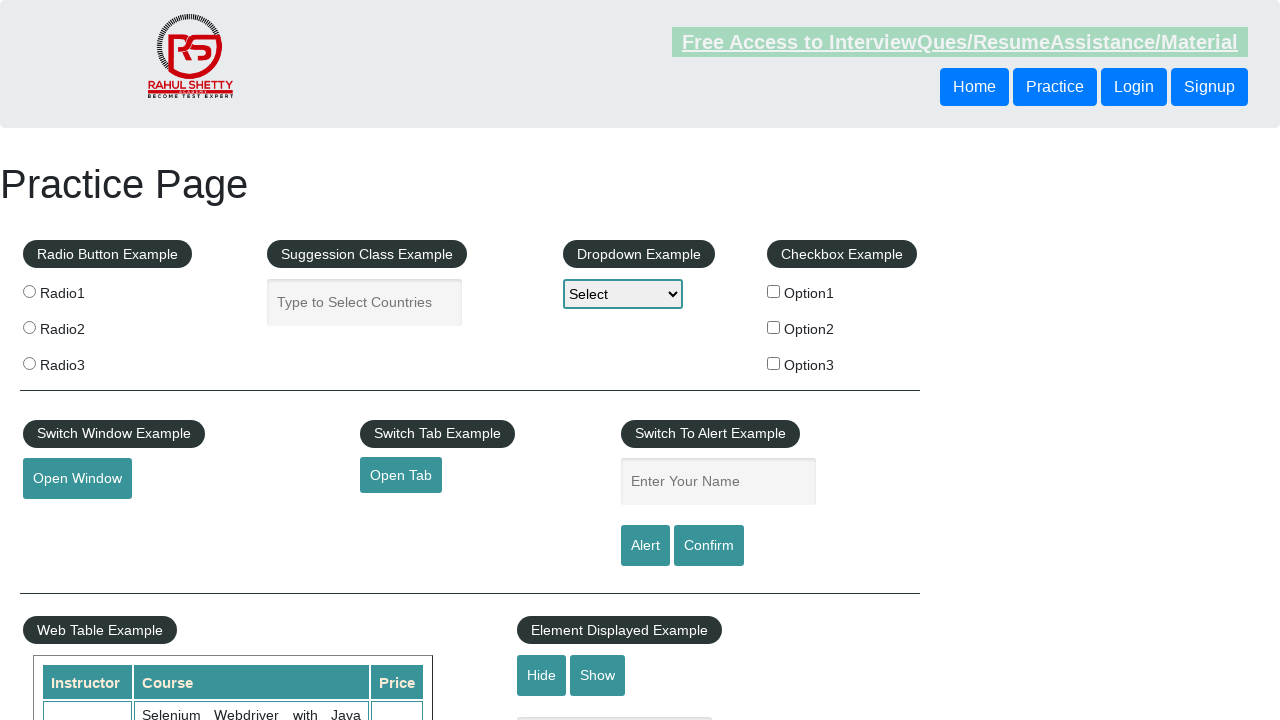

Navigated to AutomationPractice page
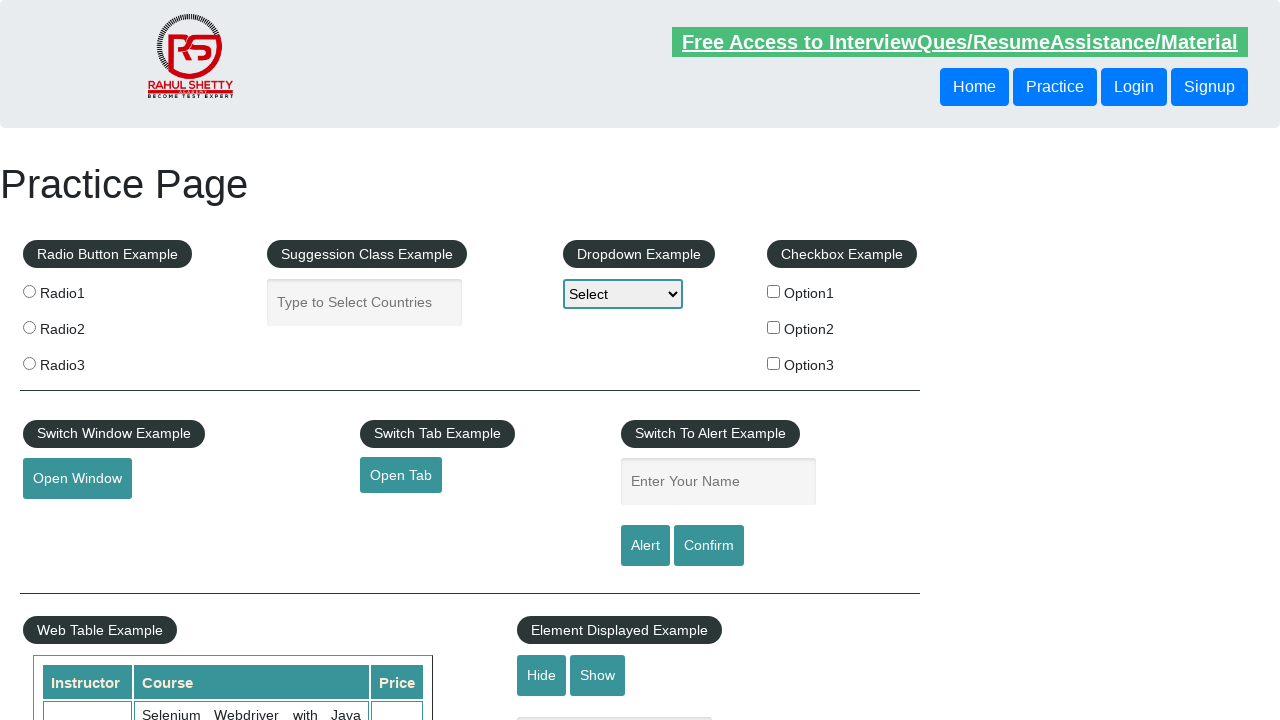

Hovered over 'Mouse Hover' element to reveal dropdown menu at (83, 361) on #mousehover
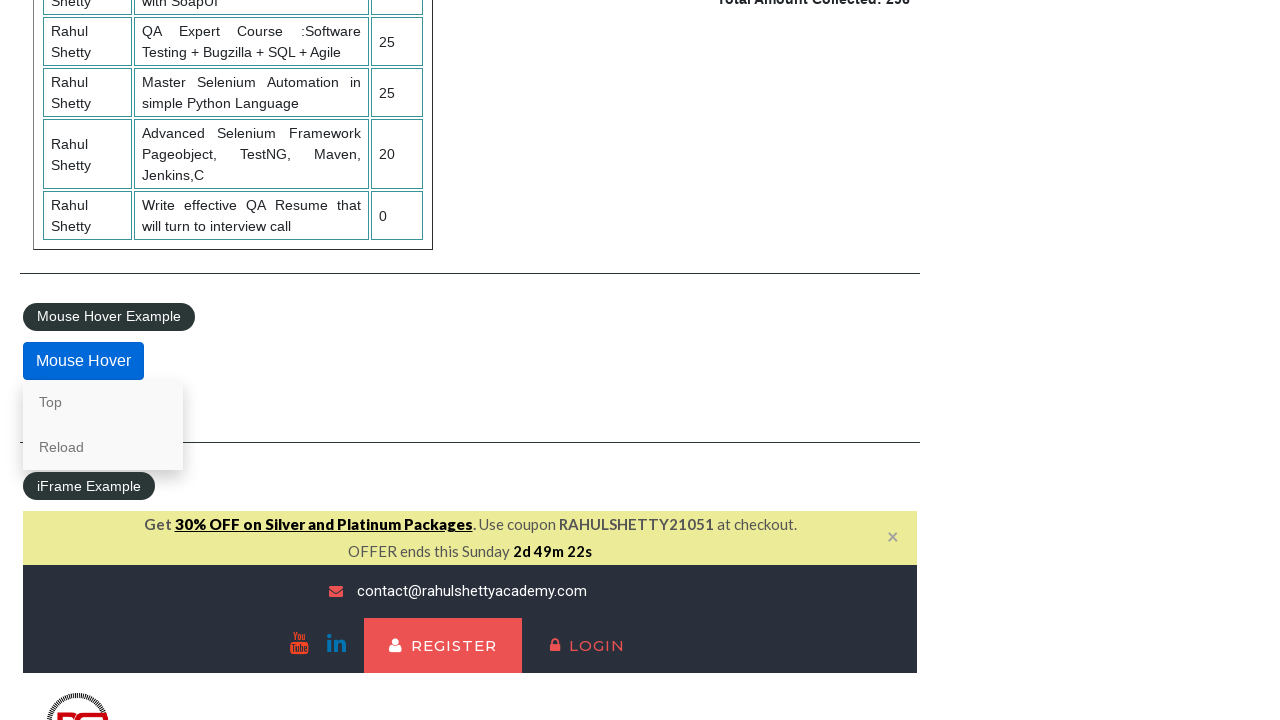

Clicked 'Reload' link from dropdown menu at (103, 447) on a:text('Reload')
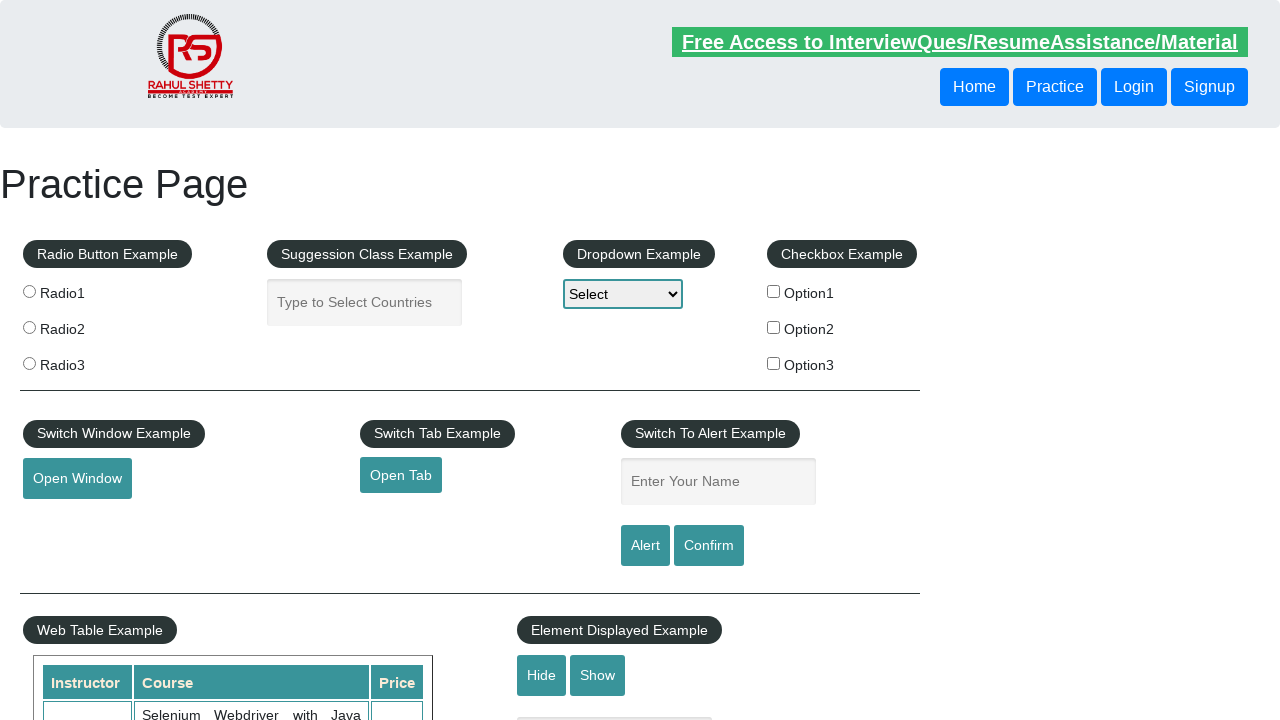

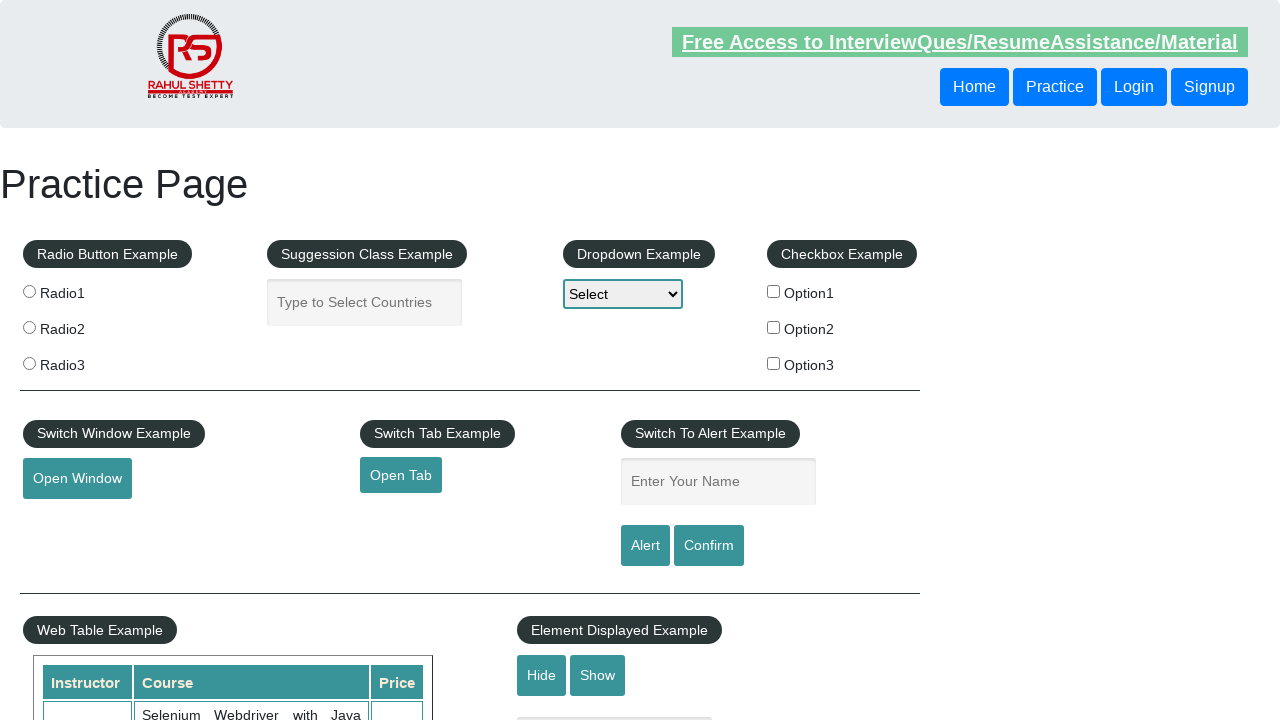